Tests mouse hover functionality by hovering over the "Mouse Hover" button and verifying dropdown options appear.

Starting URL: https://rahulshettyacademy.com/AutomationPractice/

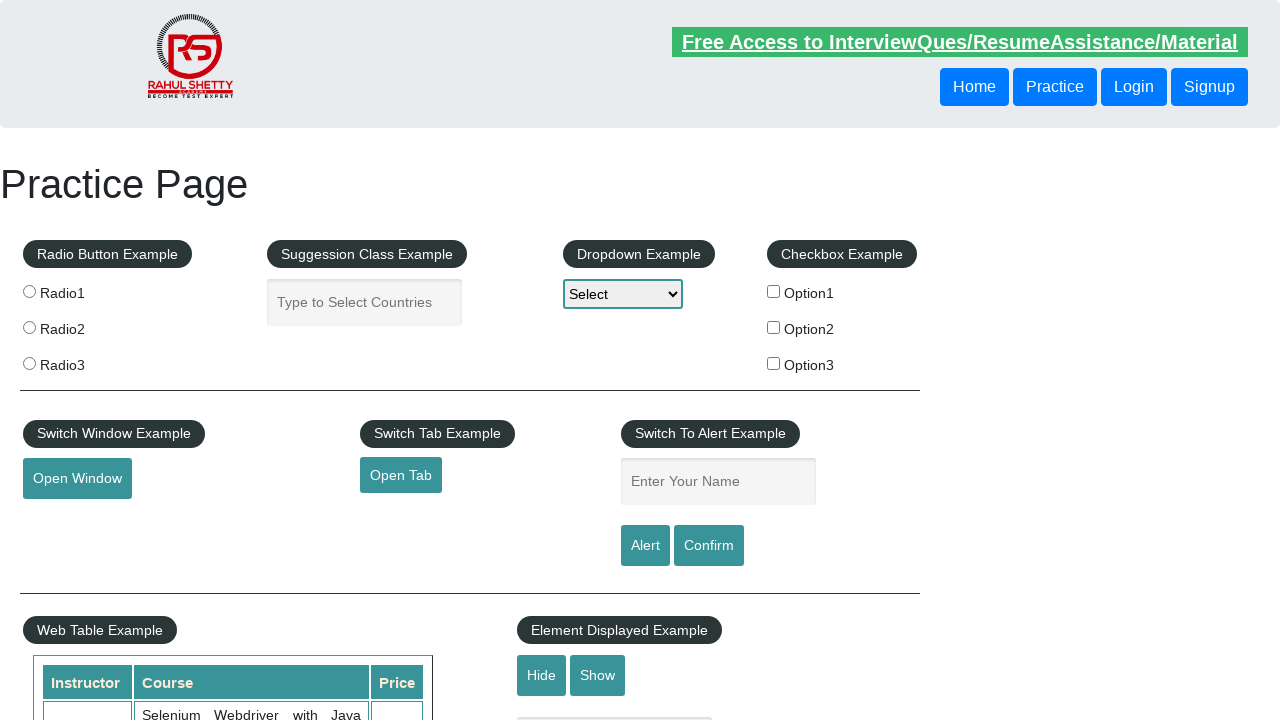

Waited for Mouse Hover button to be present in DOM
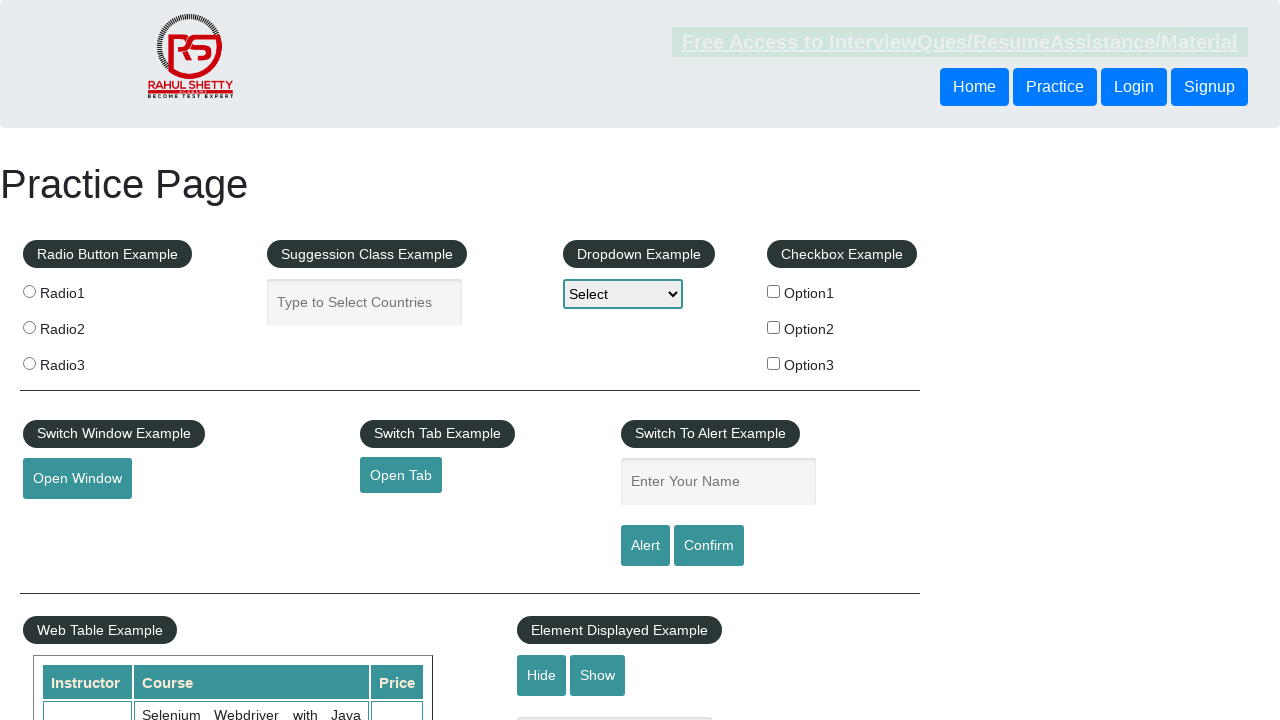

Hovered over the Mouse Hover button at (83, 361) on button:has-text('Mouse Hover')
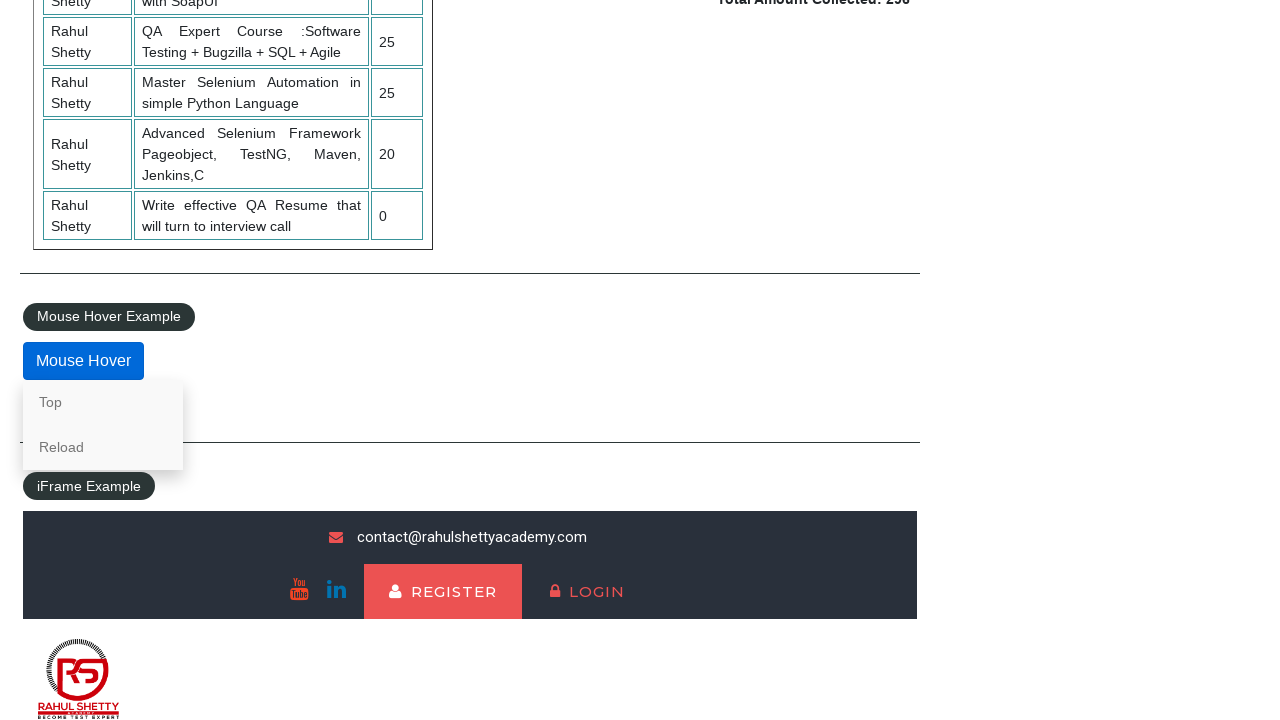

Located the Reload dropdown option
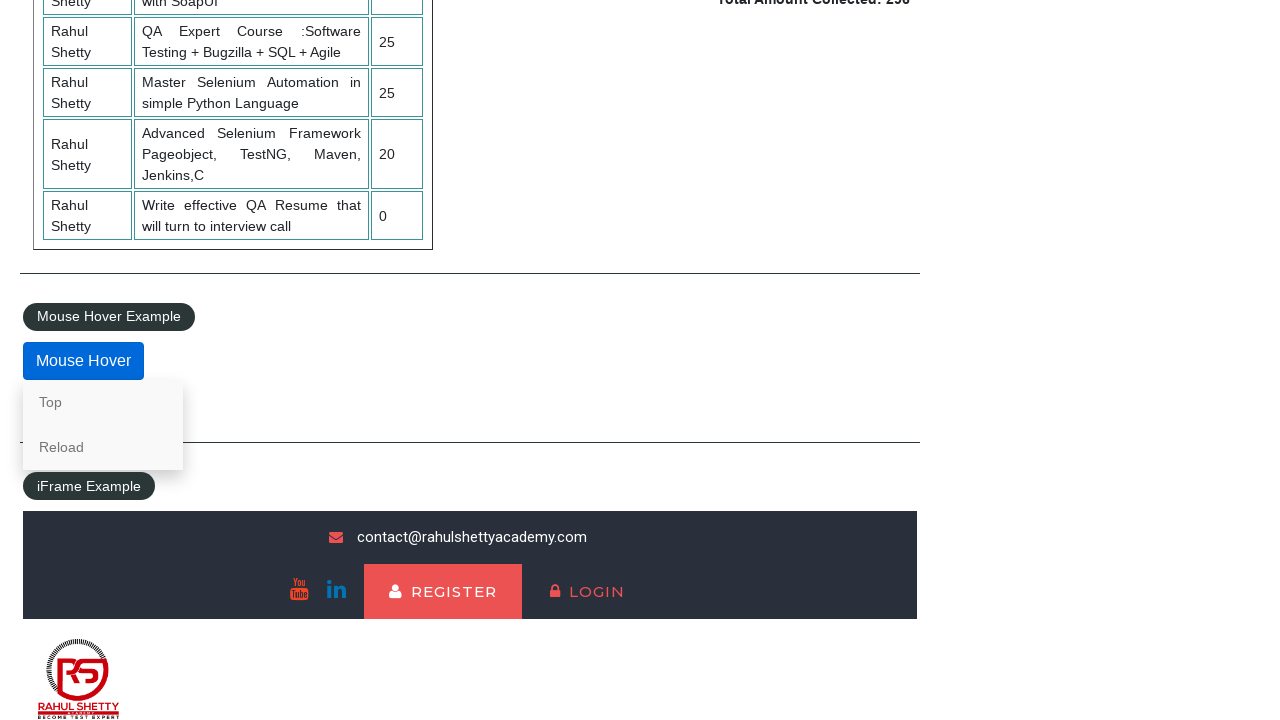

Verified that Reload option is visible after hover
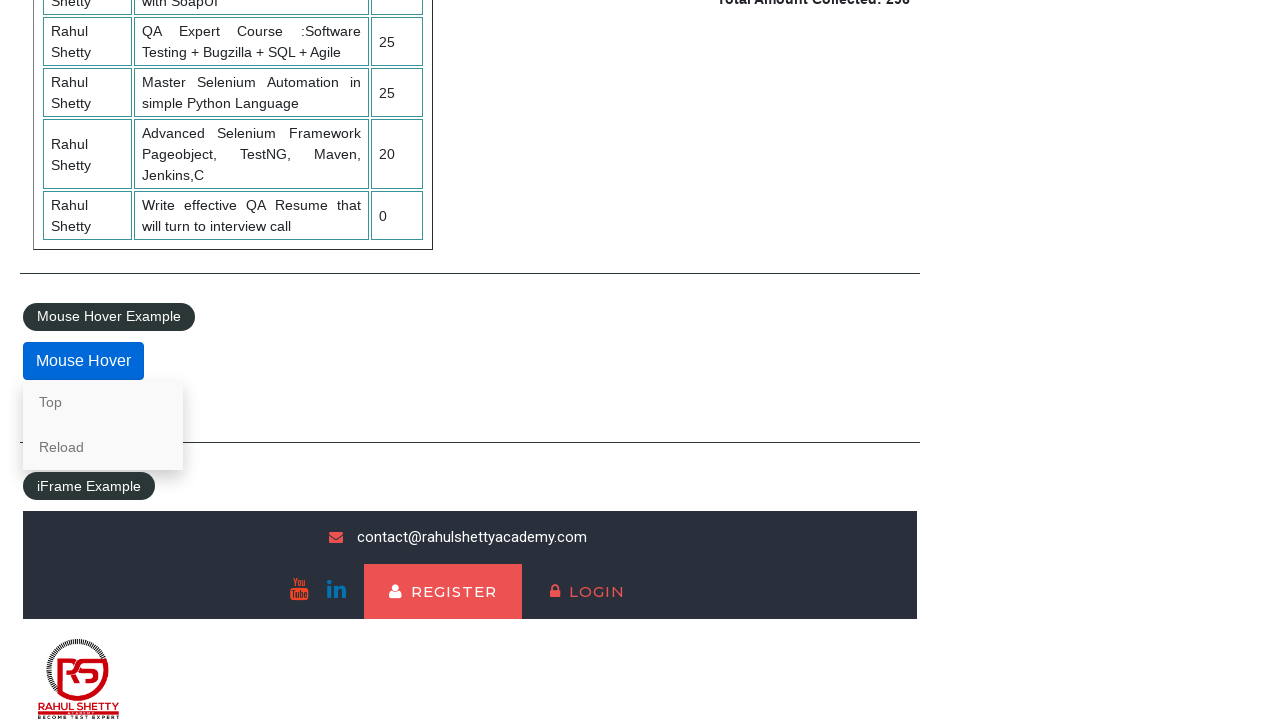

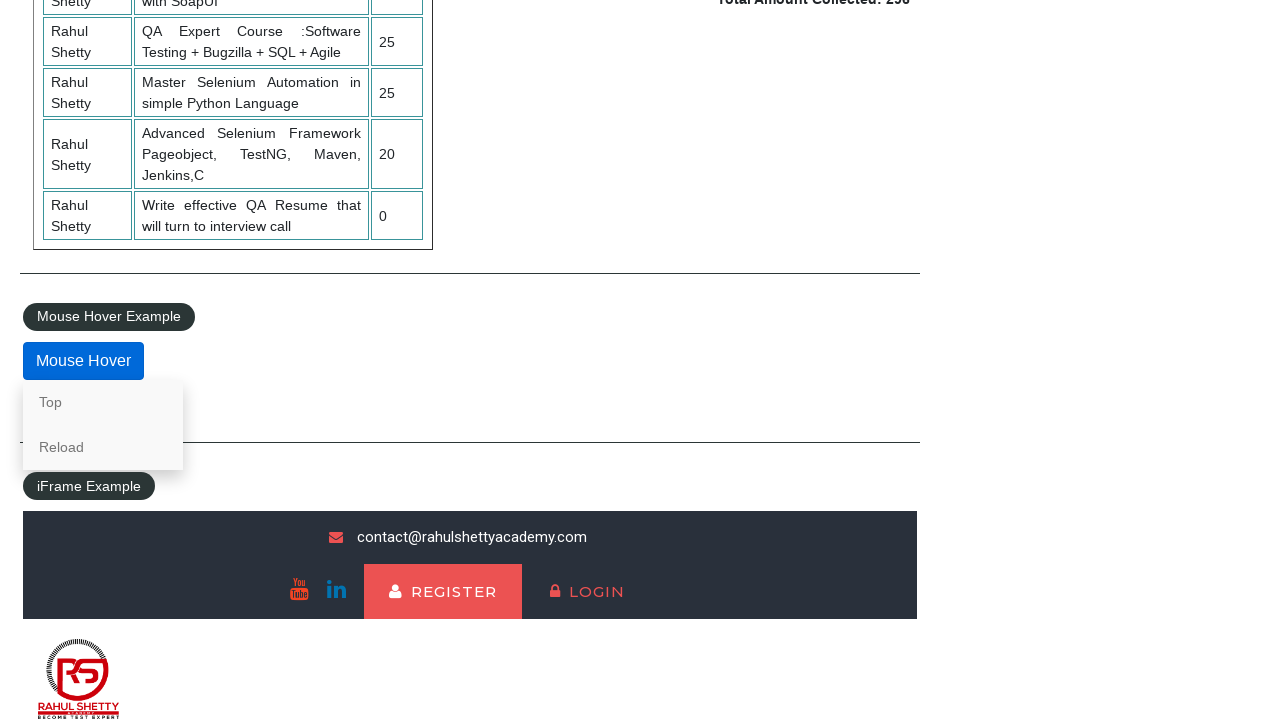